Navigates to a demo page with links and verifies that links are present on the page

Starting URL: https://demoqa.com/links

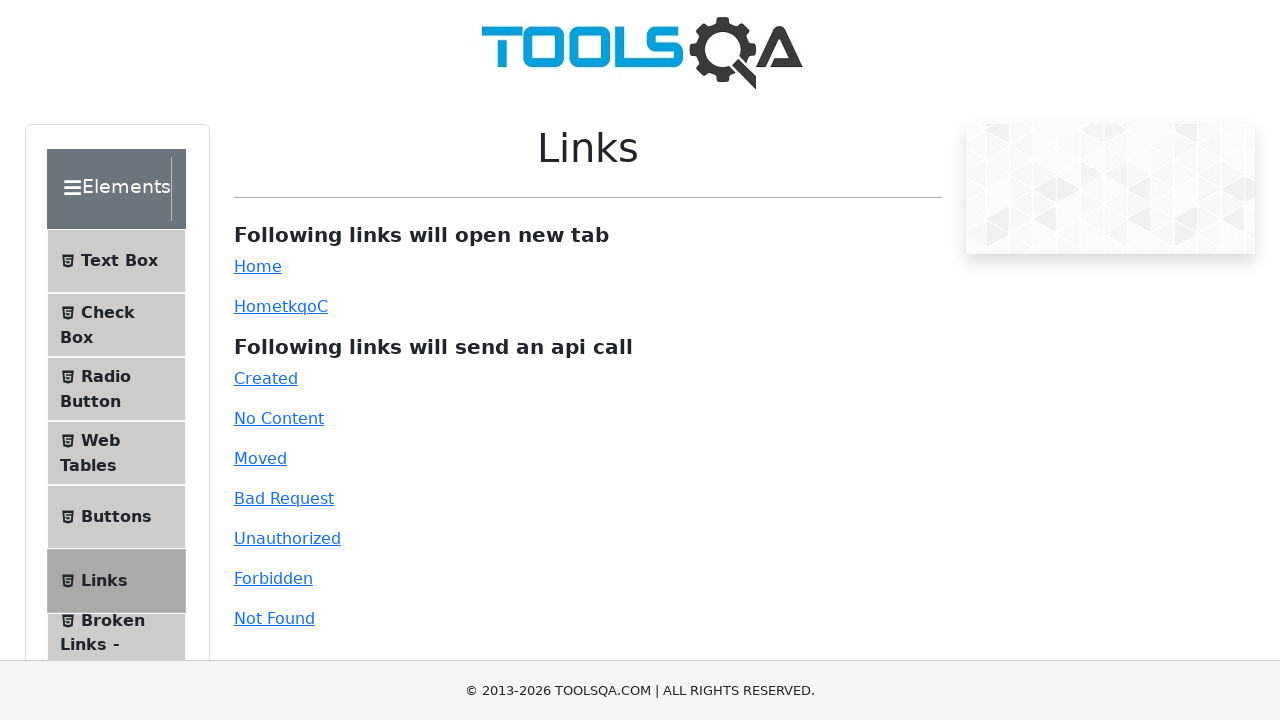

Navigated to https://demoqa.com/links
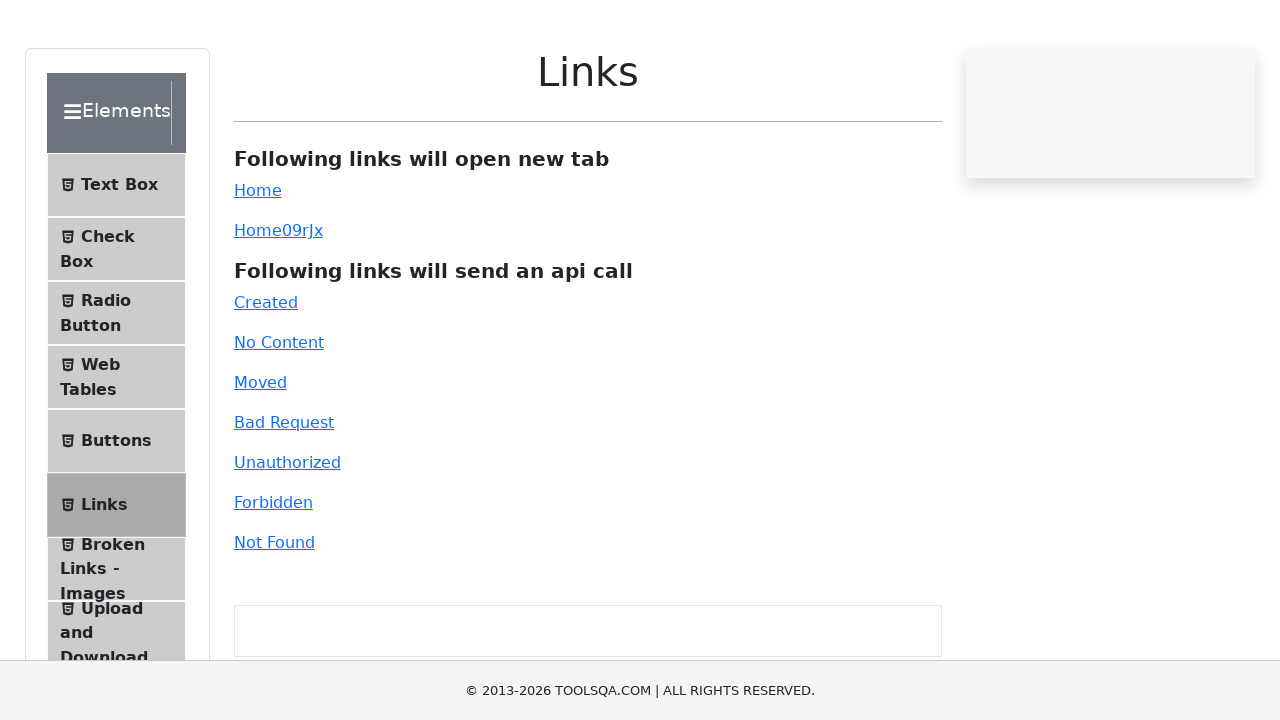

Links are visible on the page
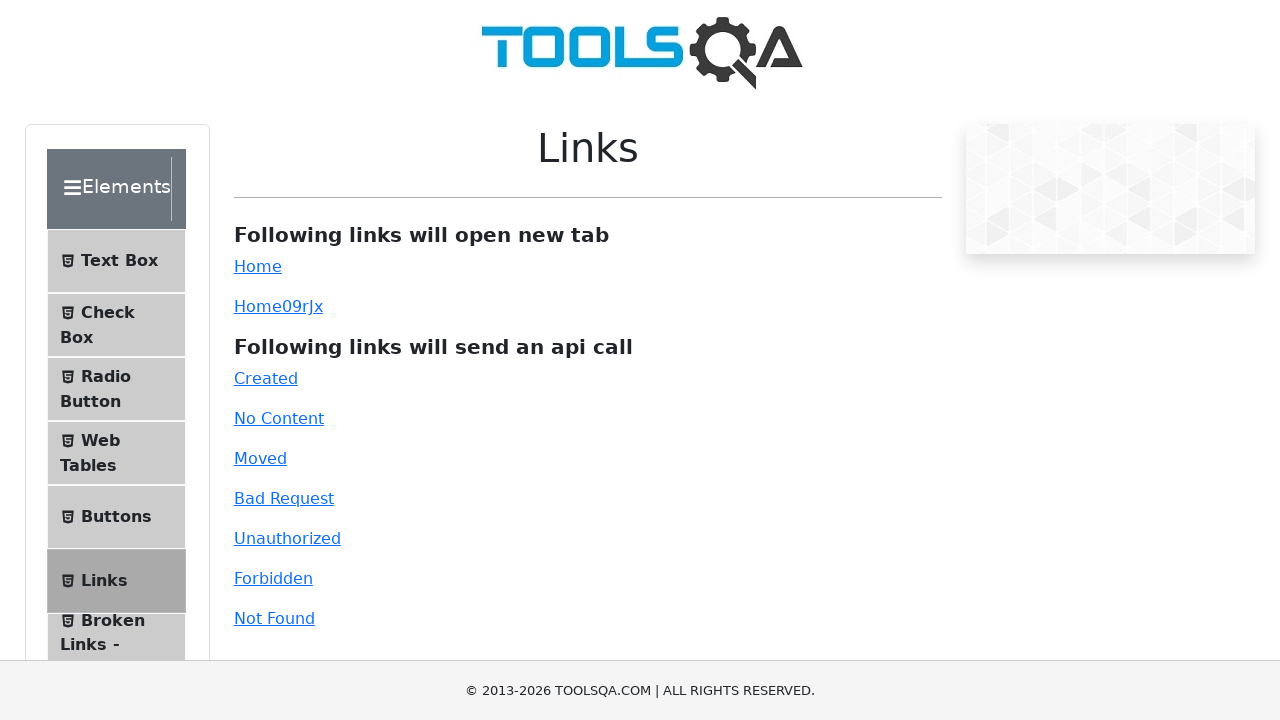

Located all link elements on the page
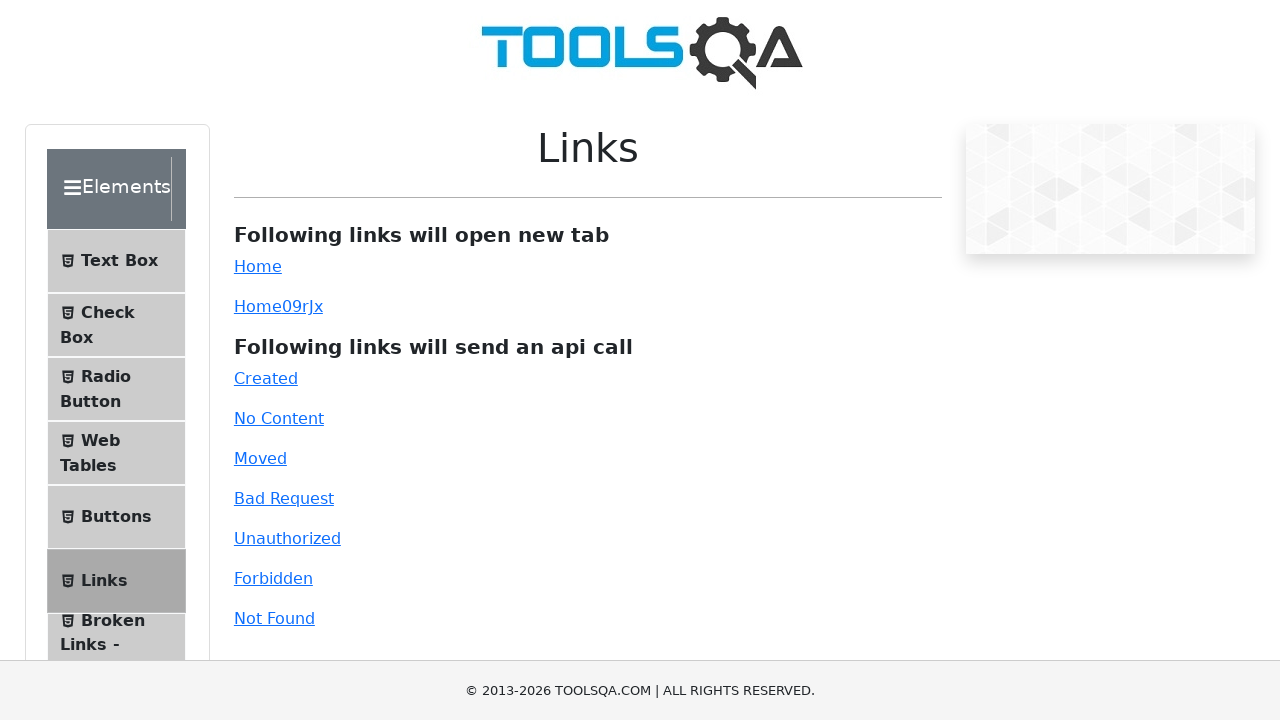

Verified that 43 links are present on the page
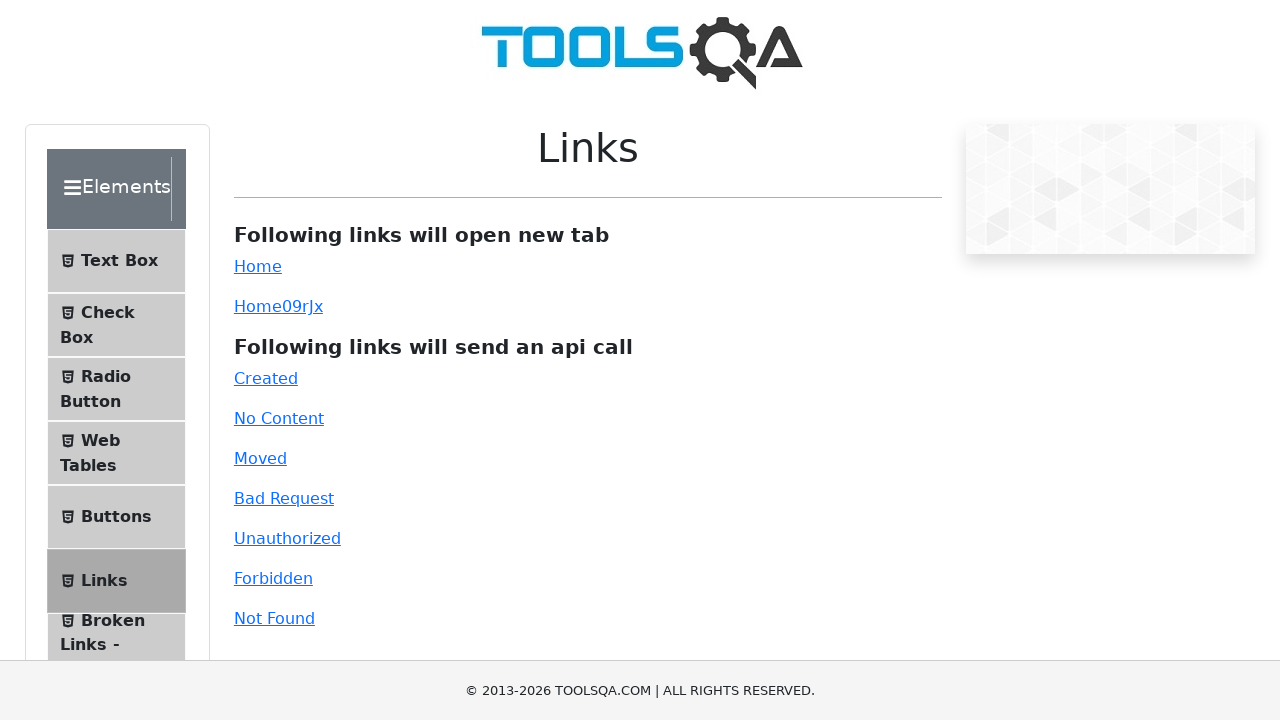

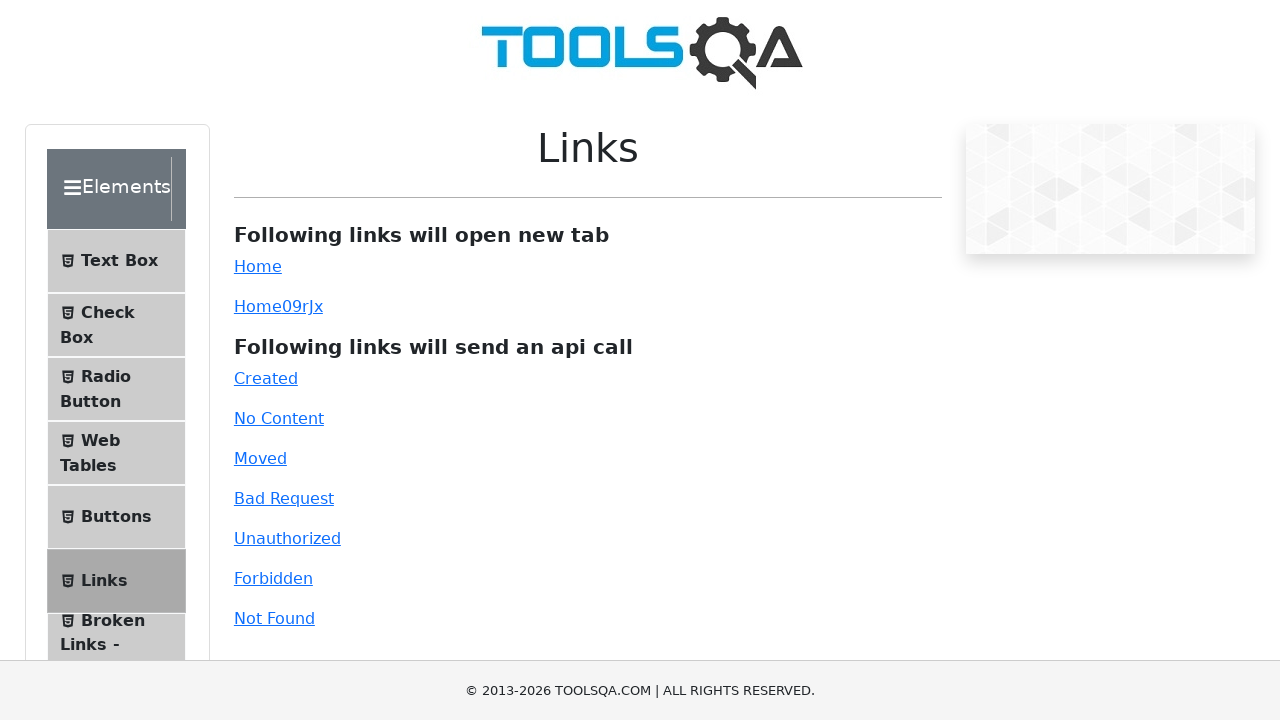